Tests tooltip functionality by hovering over an age input field and verifying the tooltip text appears

Starting URL: https://automationfc.github.io/jquery-tooltip/

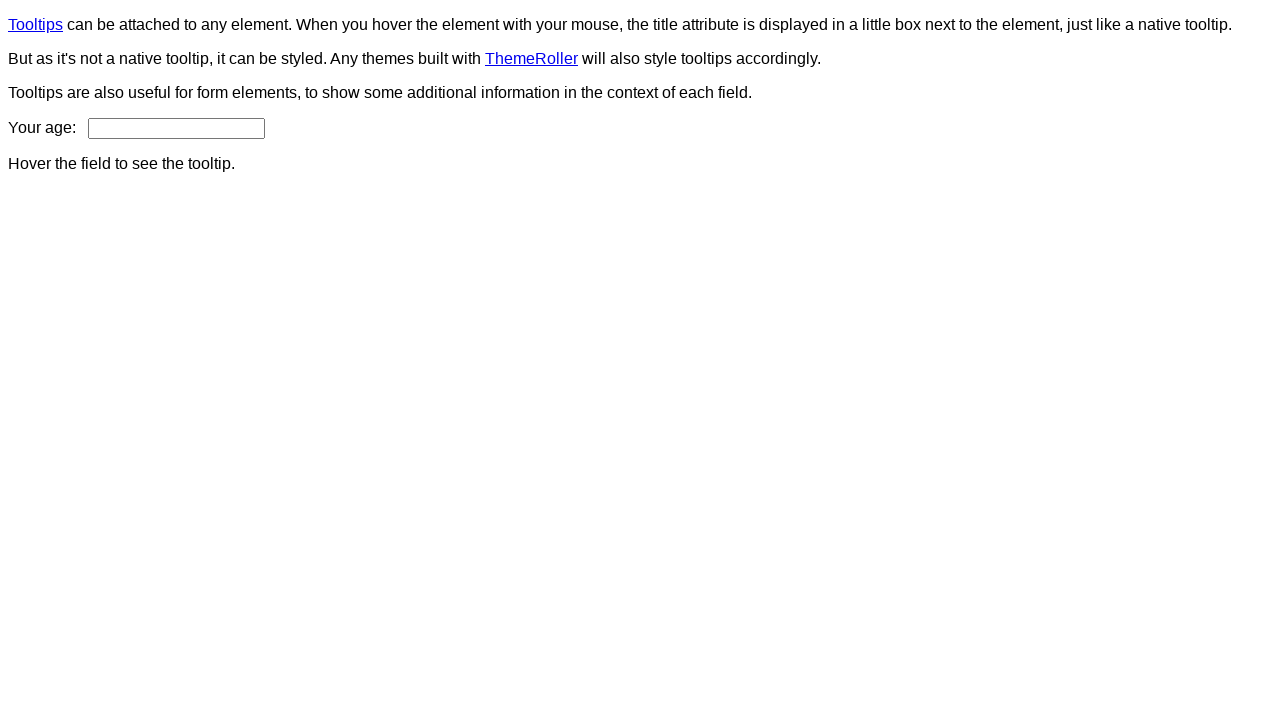

Hovered over age input field to trigger tooltip at (176, 128) on input#age
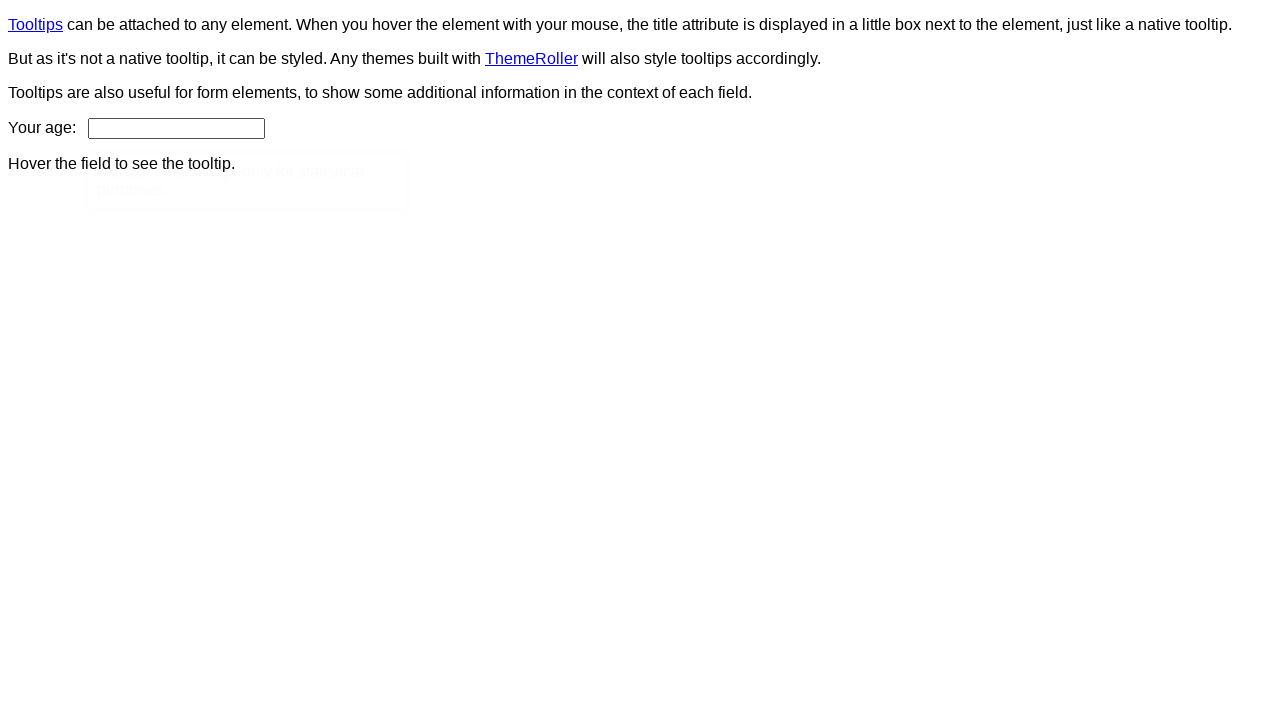

Tooltip appeared and is now visible
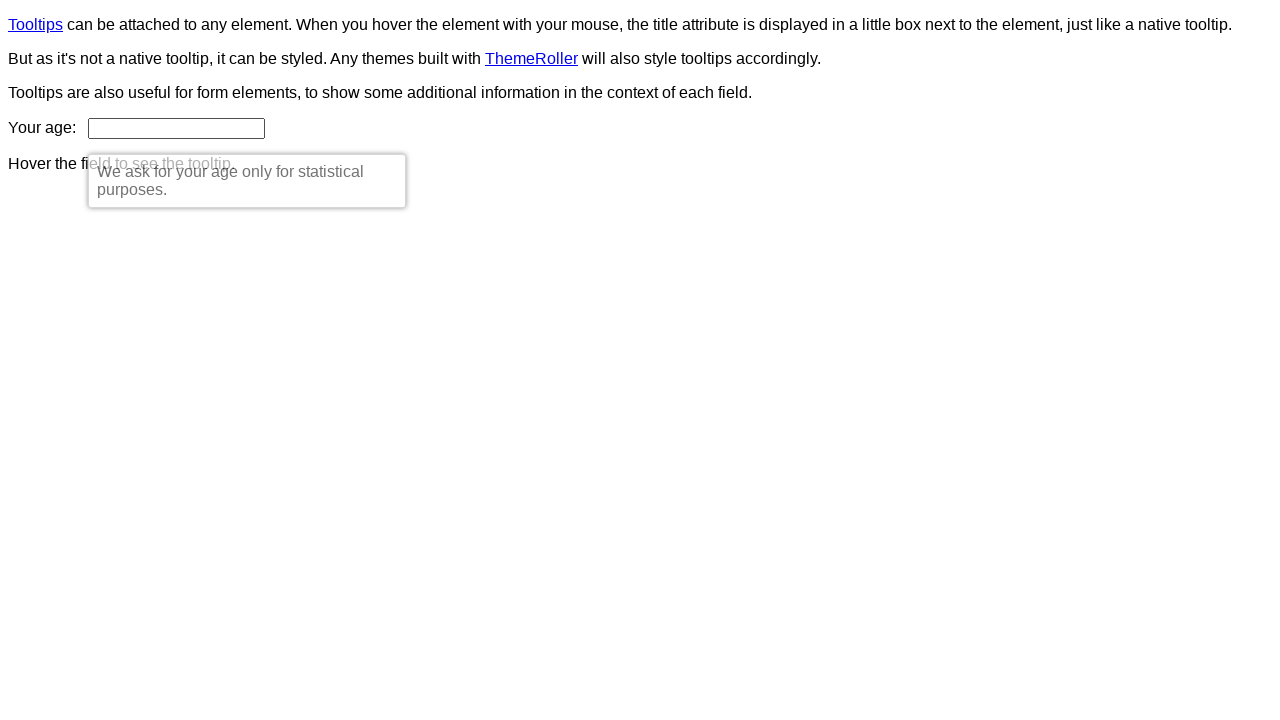

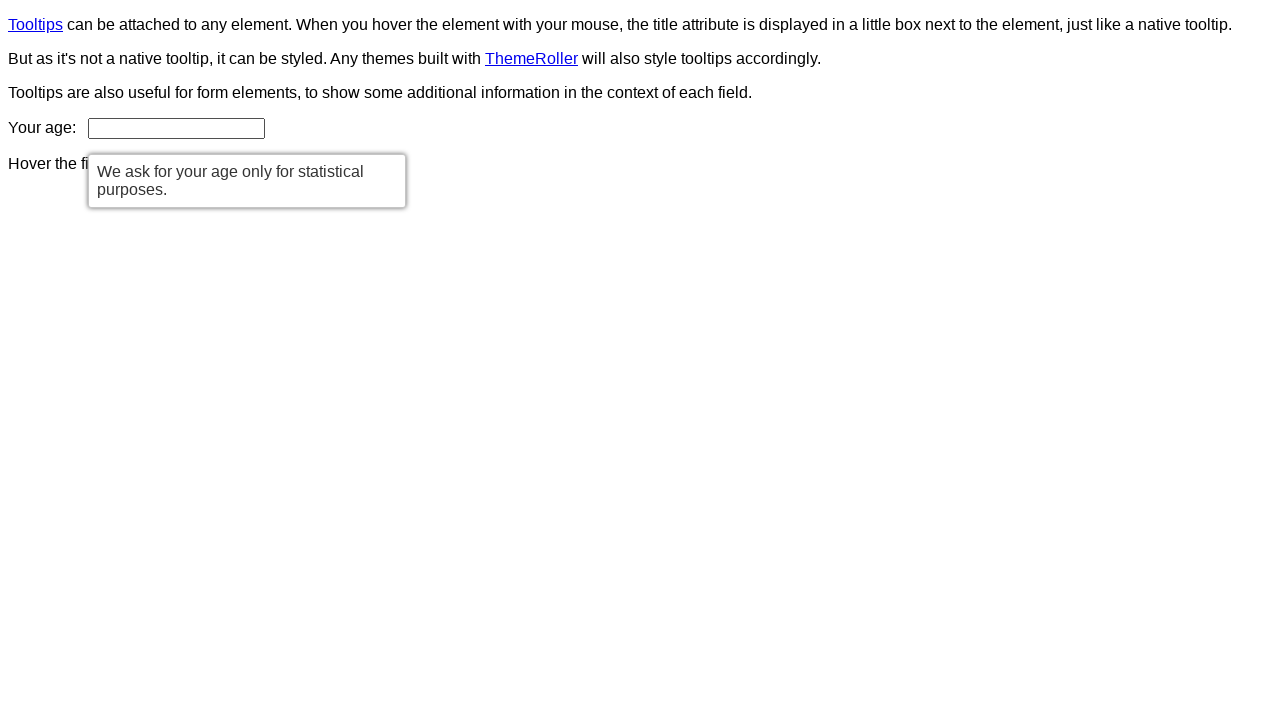